Navigates through the ToolsQA website to reach the registration page by clicking on Selenium Training and then the Go To Registration button

Starting URL: https://www.toolsqa.com/

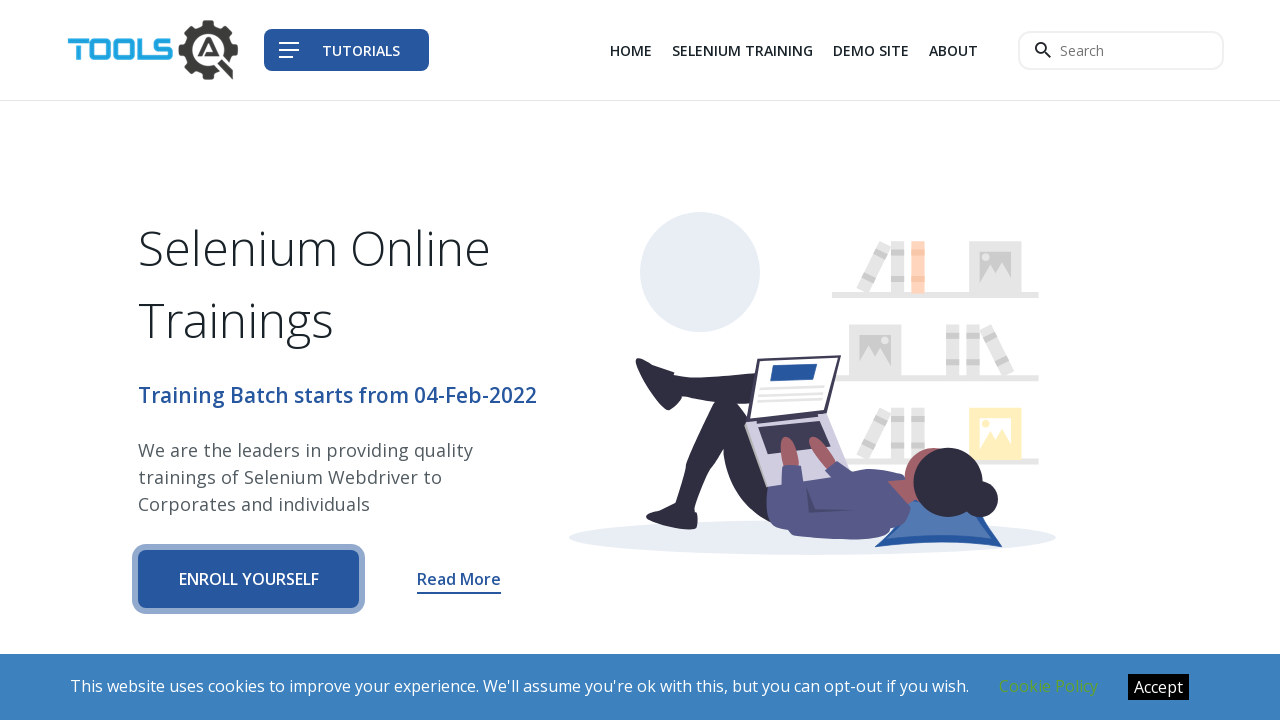

Clicked on Selenium Training link at (742, 50) on xpath=//a[contains(text(),'Selenium Training')]
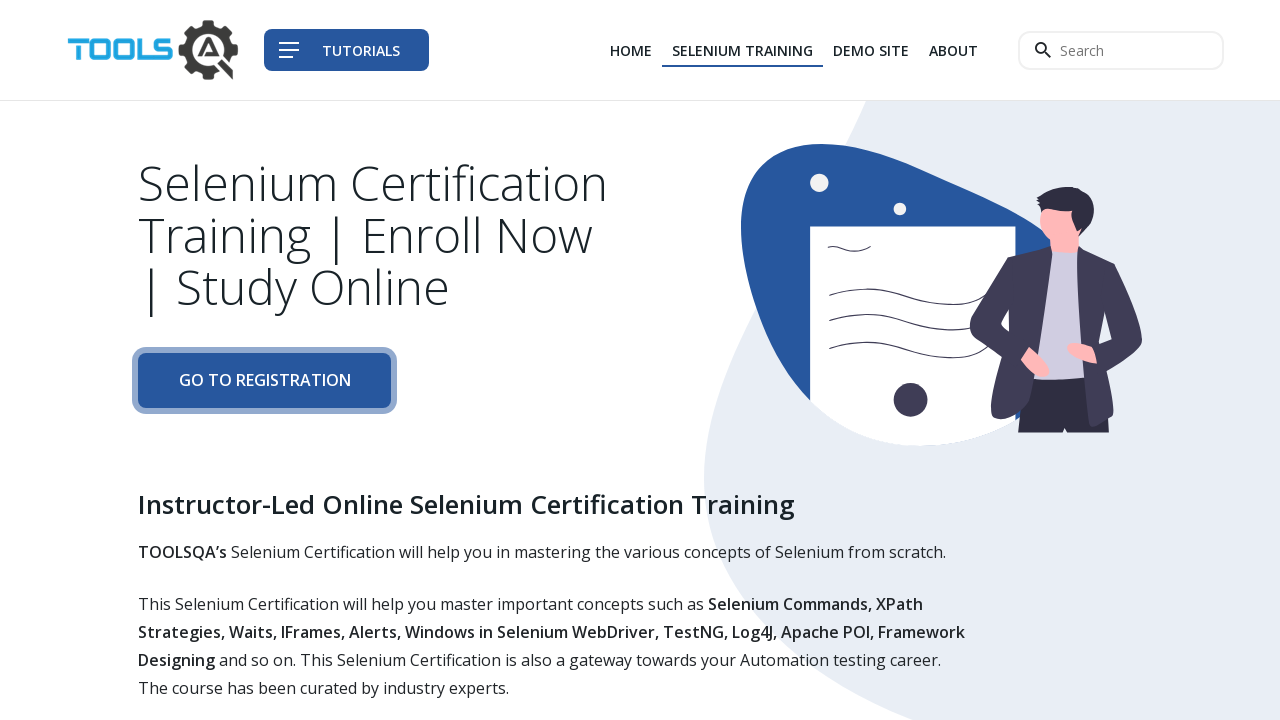

Clicked on Go To Registration button at (264, 381) on xpath=//a[contains(text(),'Go To Registration')]
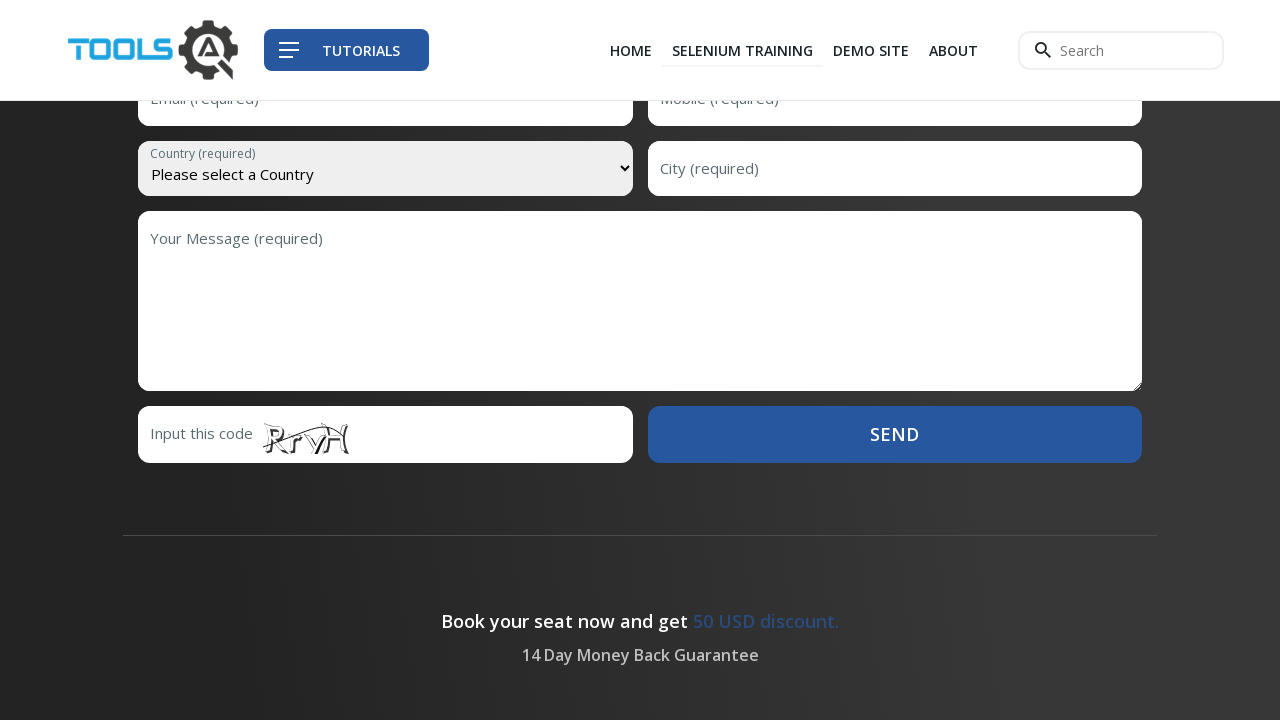

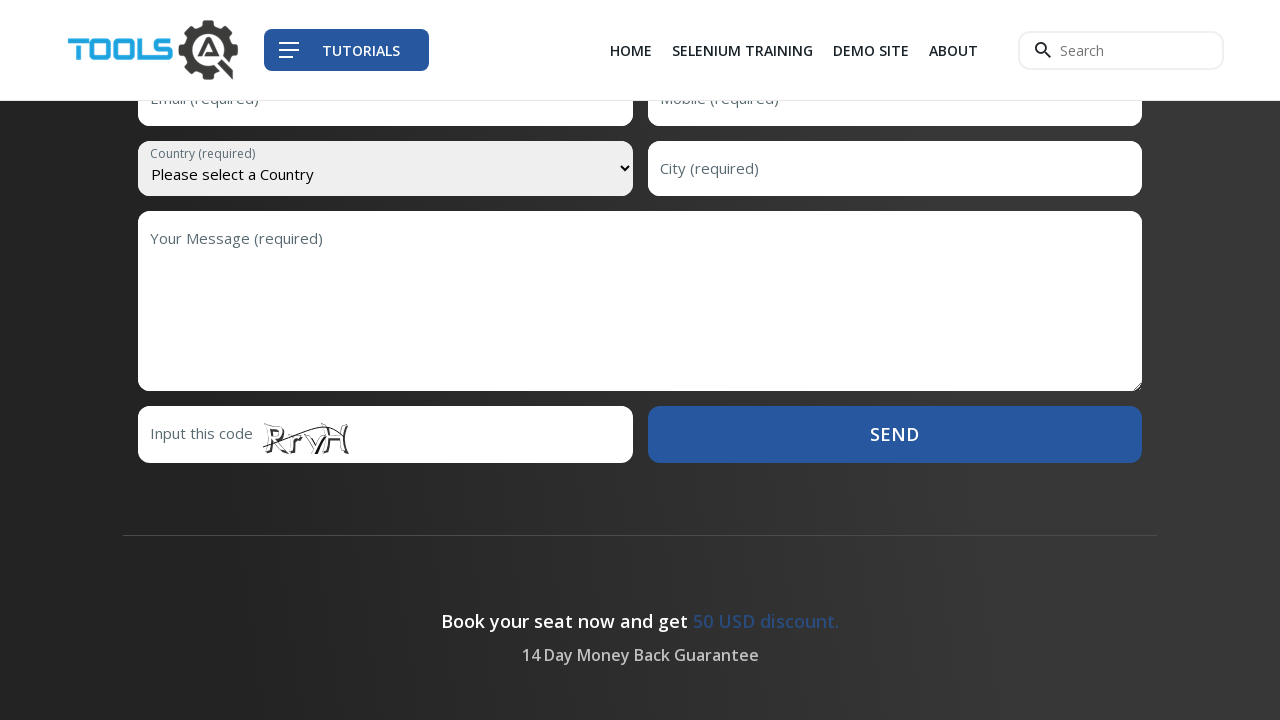